Tests dynamic loading functionality by clicking a Start button and verifying that "Hello World" text appears after loading completes

Starting URL: https://the-internet.herokuapp.com/dynamic_loading/1

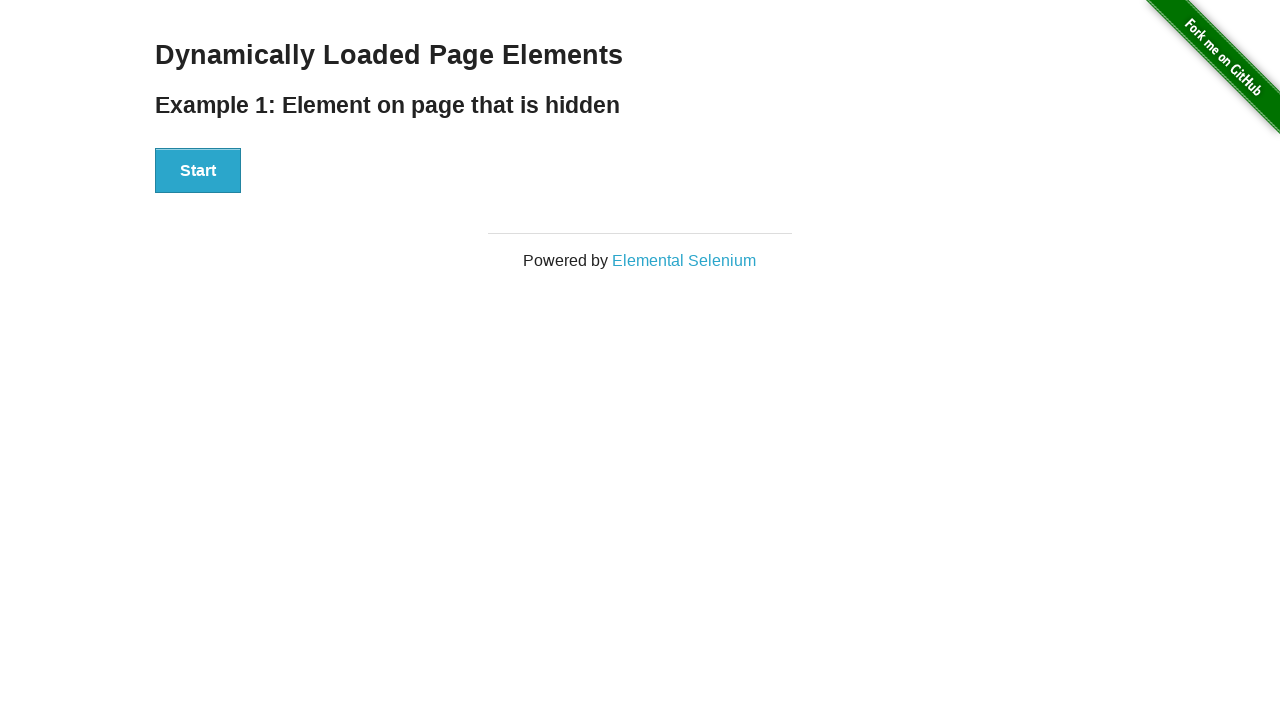

Clicked Start button to trigger dynamic loading at (198, 171) on xpath=//*[text()='Start']
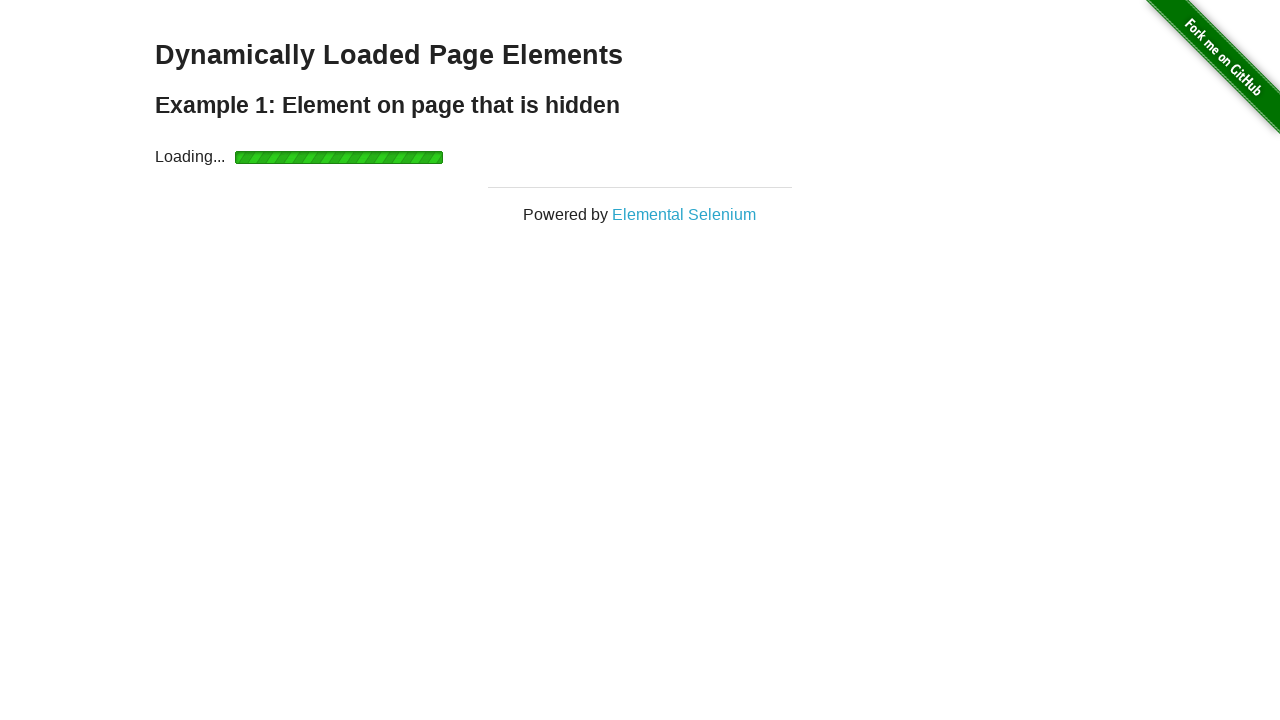

Waited for 'Hello World' text to become visible
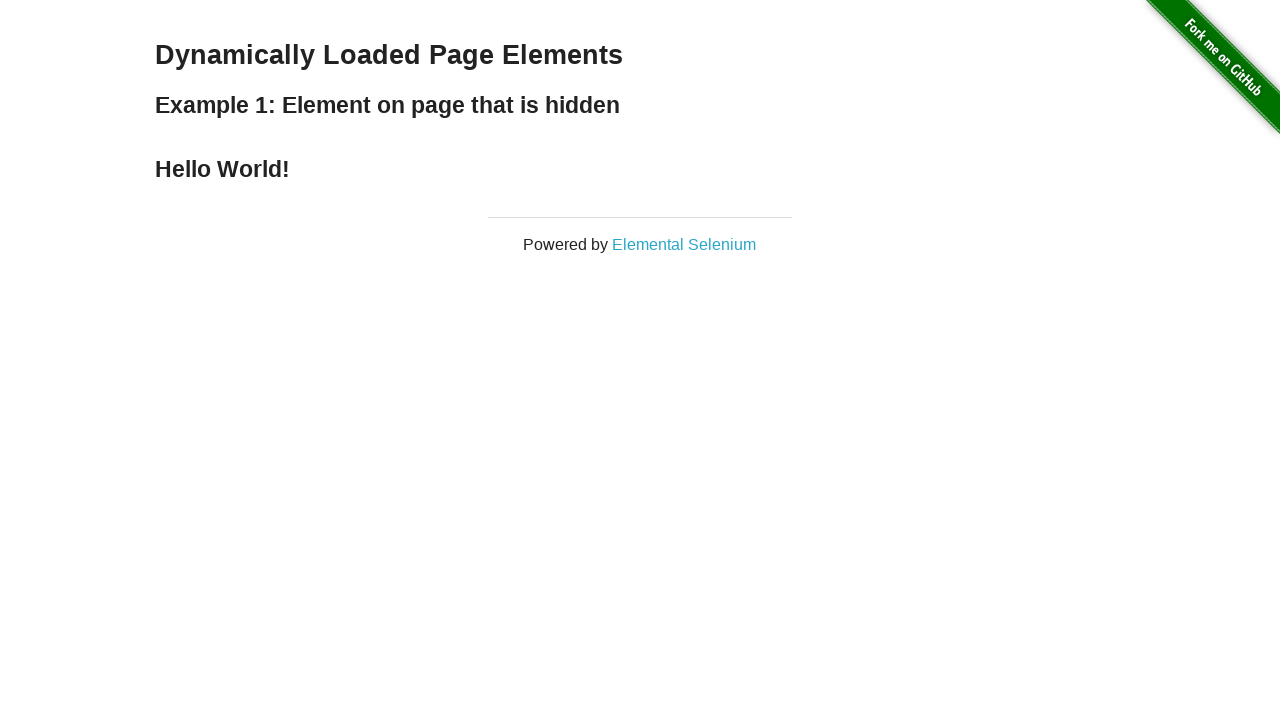

Located 'Hello World' element
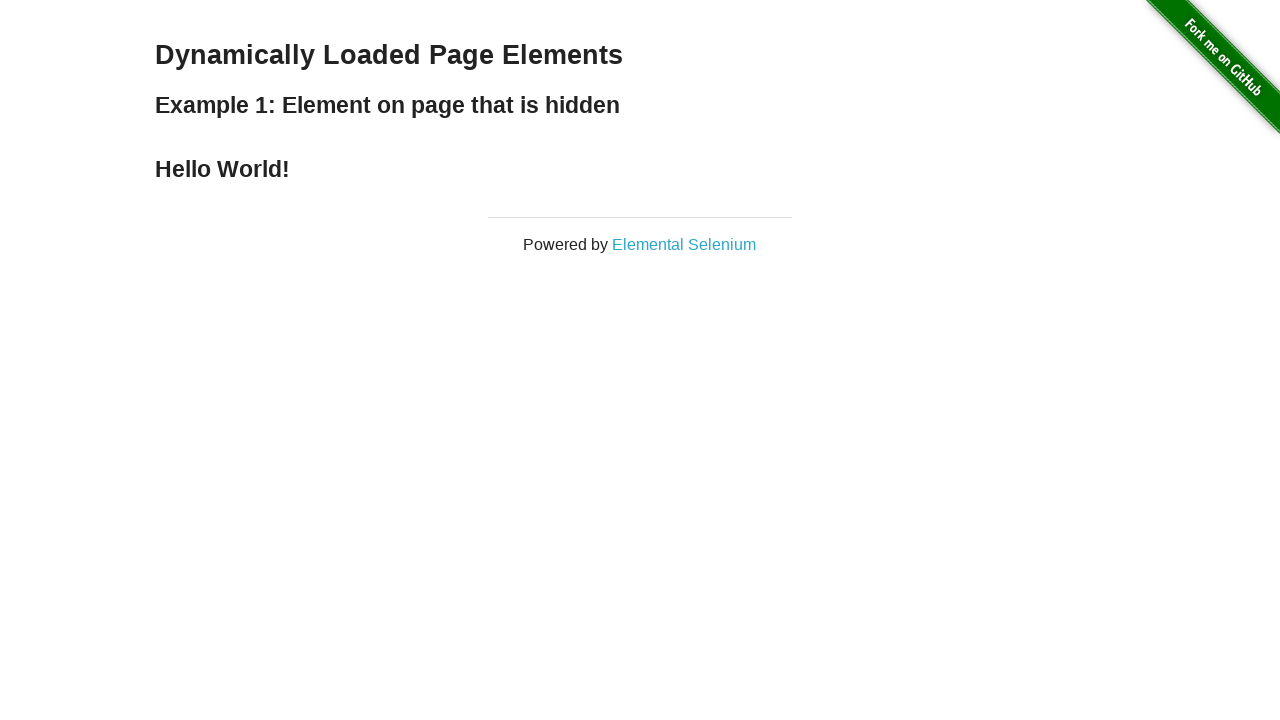

Verified 'Hello World' text is visible
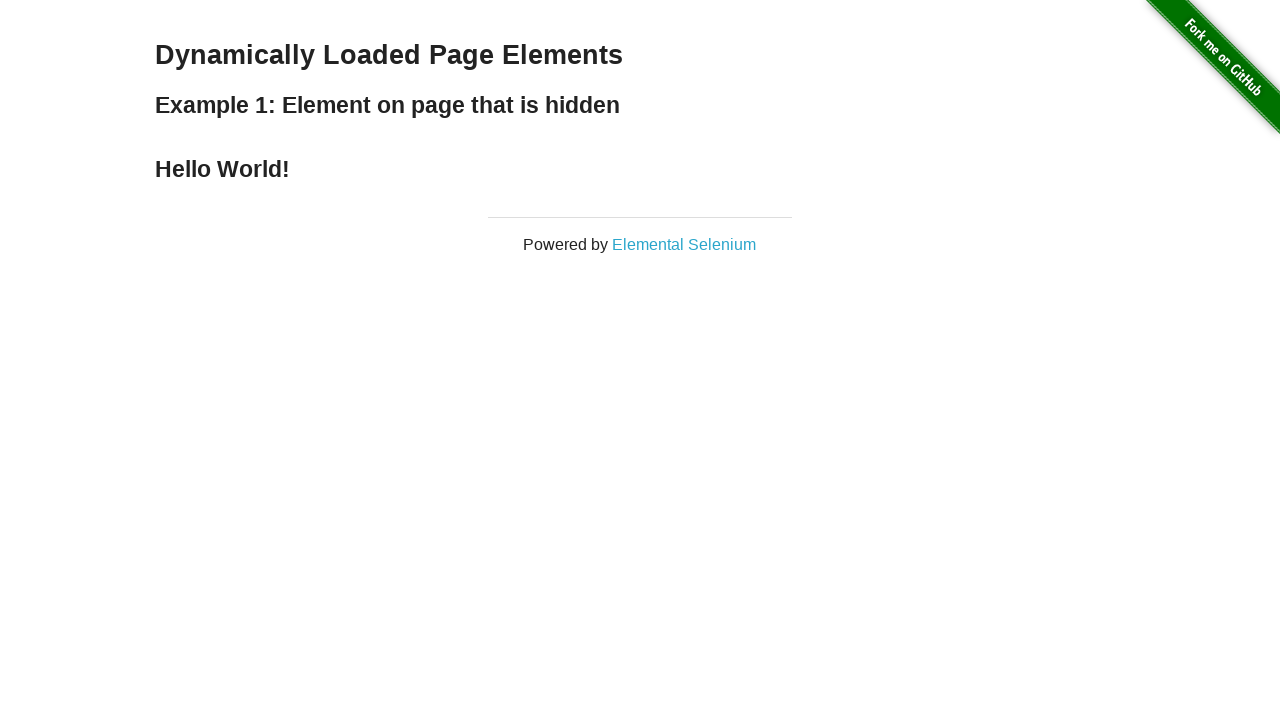

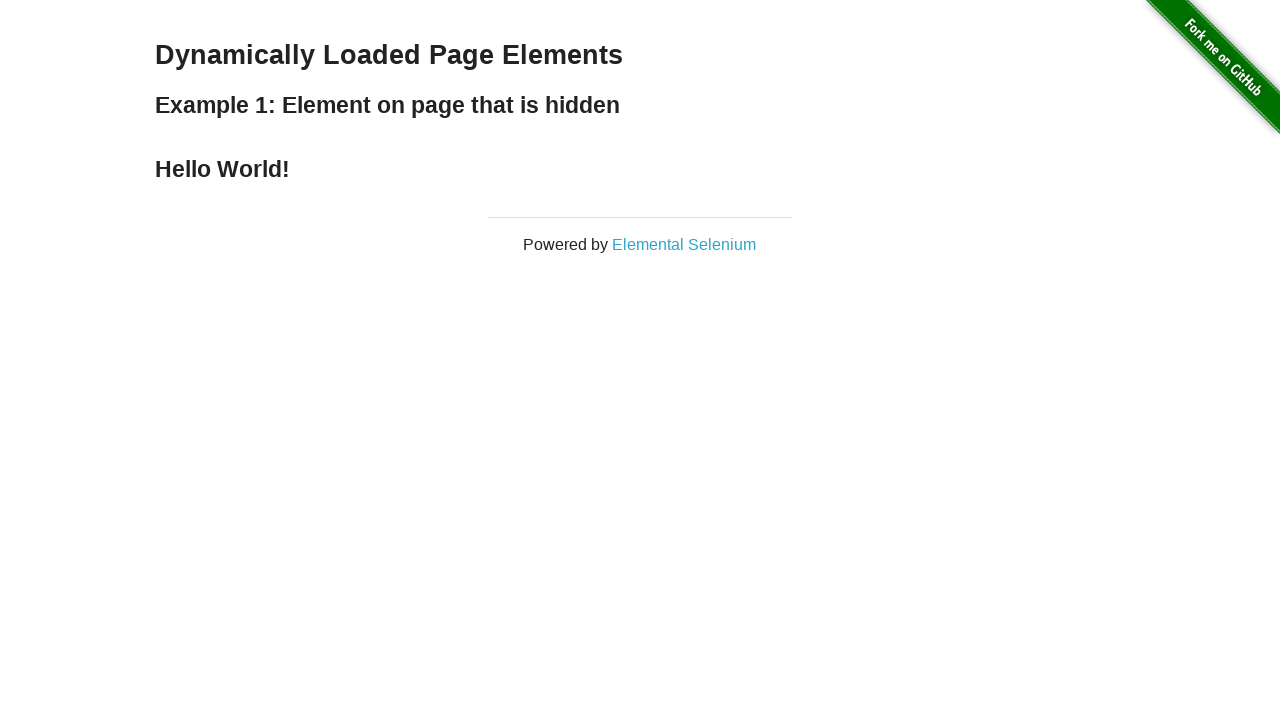